Tests the "Forgot your password?" link functionality on the login page by clicking it to navigate to the password reset page

Starting URL: https://opensource-demo.orangehrmlive.com/web/index.php/auth/login

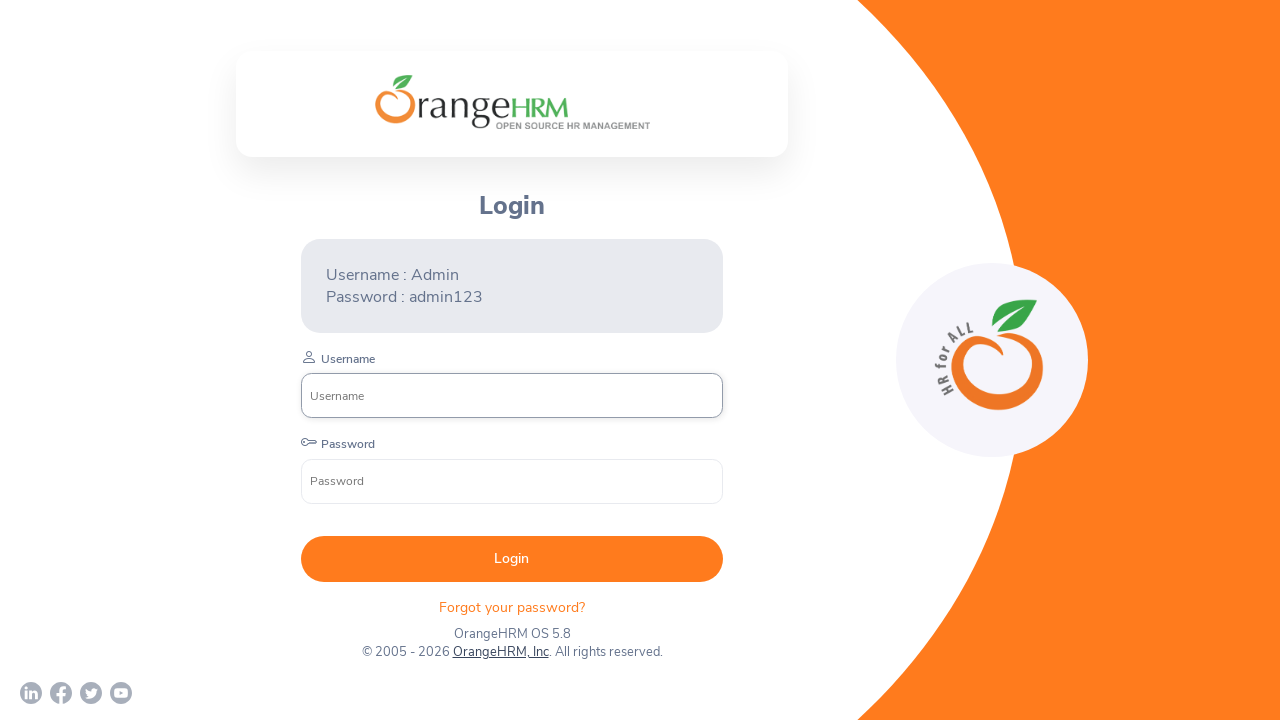

Waited for 'Forgot your password?' link to be visible on login page
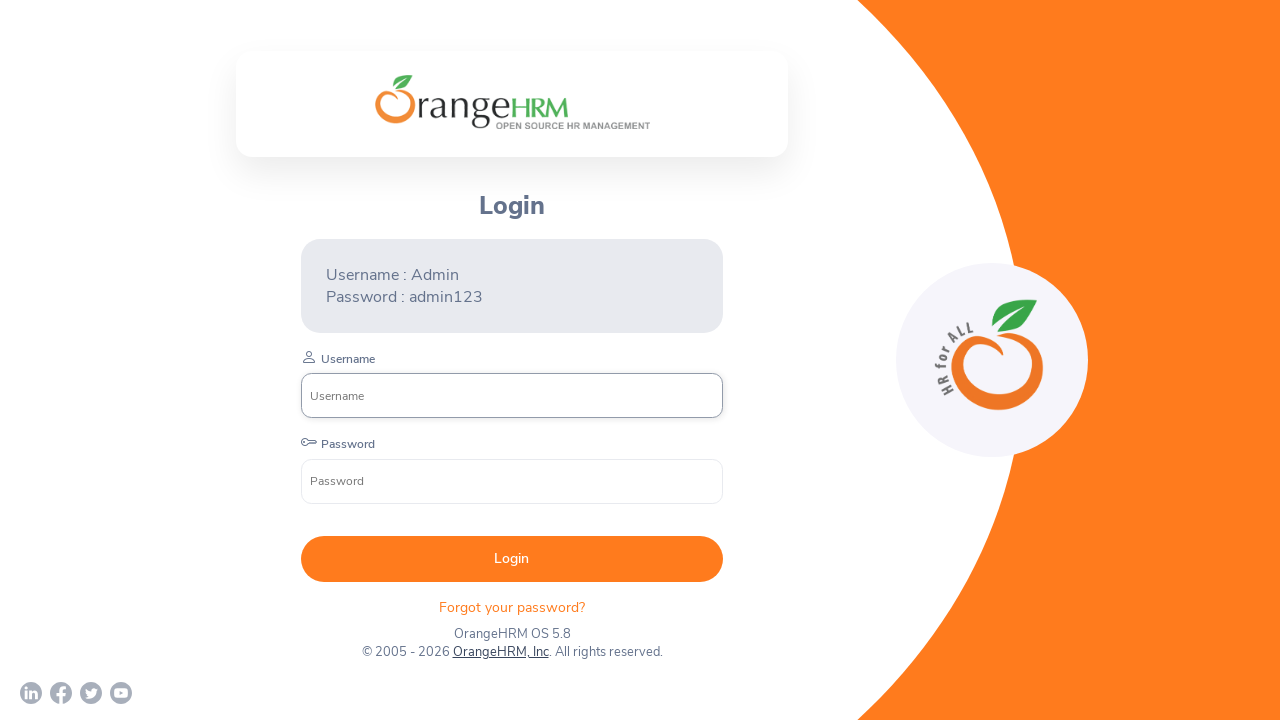

Clicked on 'Forgot your password?' link to navigate to password reset page at (512, 607) on xpath=//p[text()='Forgot your password? ']
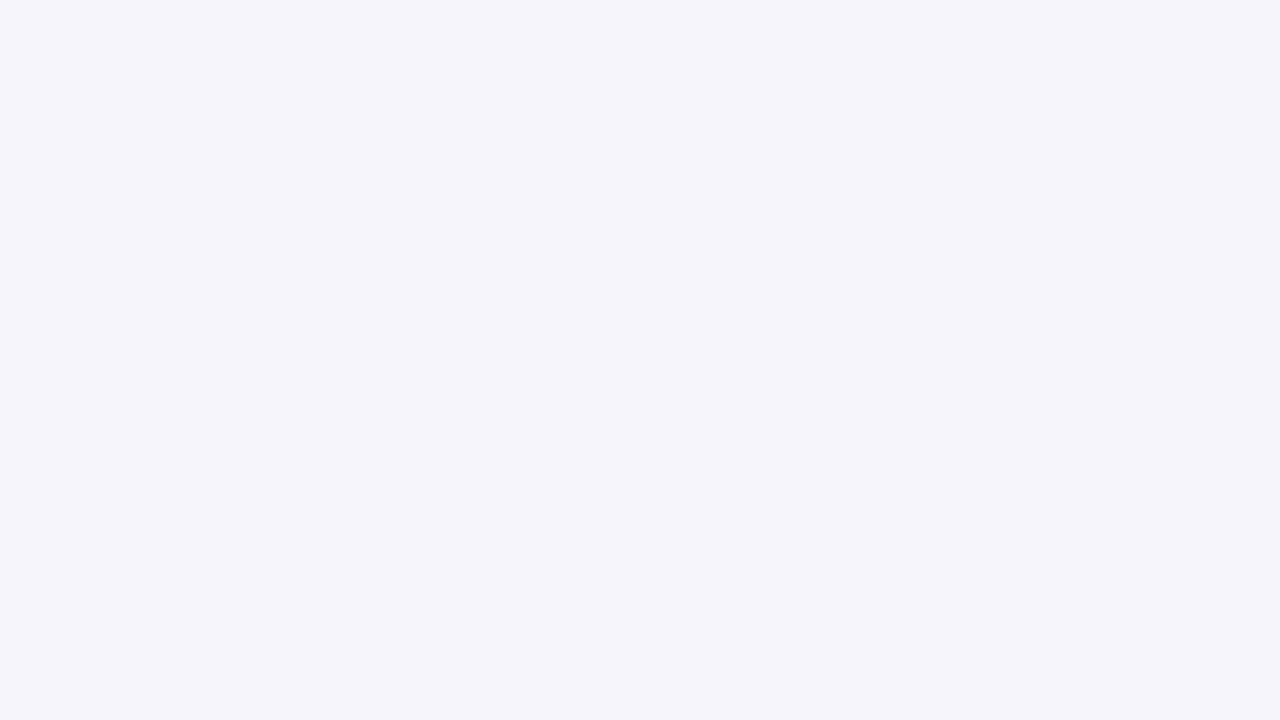

Password reset page loaded successfully (networkidle)
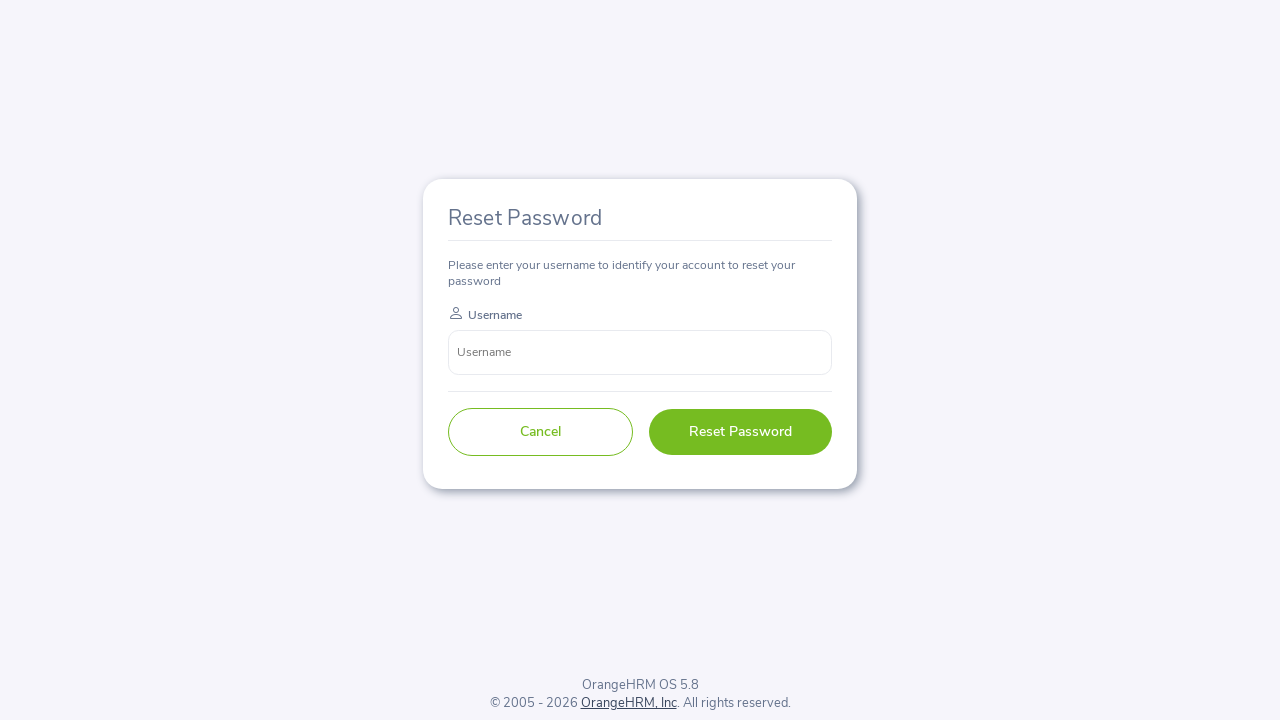

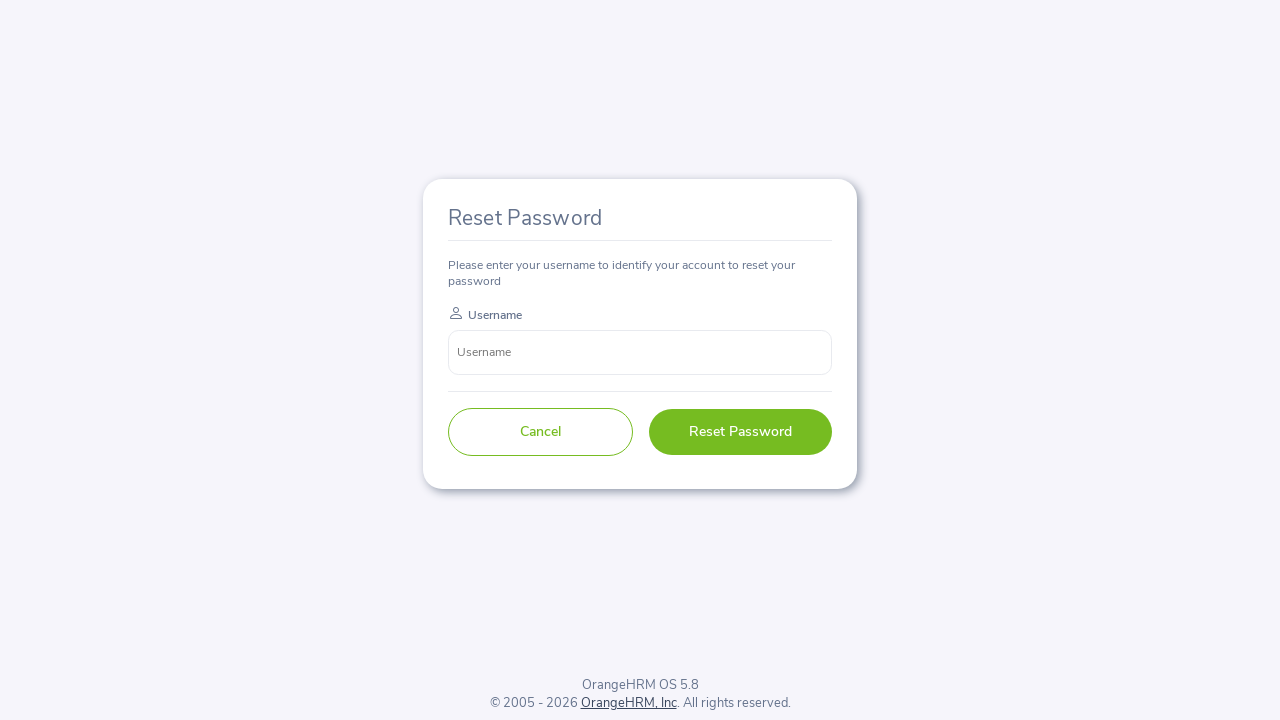